Navigates to Hacker News newest articles page, verifies articles are displayed, and clicks through multiple pages using the "More" link to load additional articles while validating the page structure.

Starting URL: https://news.ycombinator.com/newest

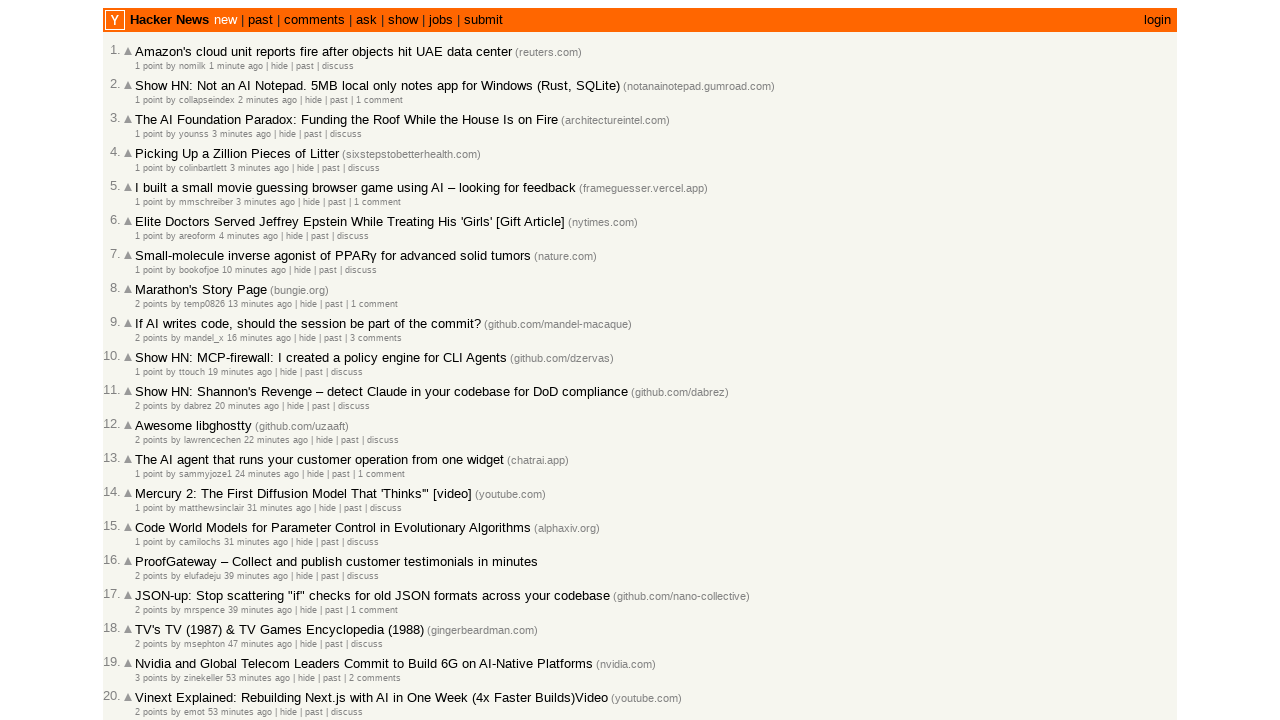

Waited for articles to load - .athing selector found
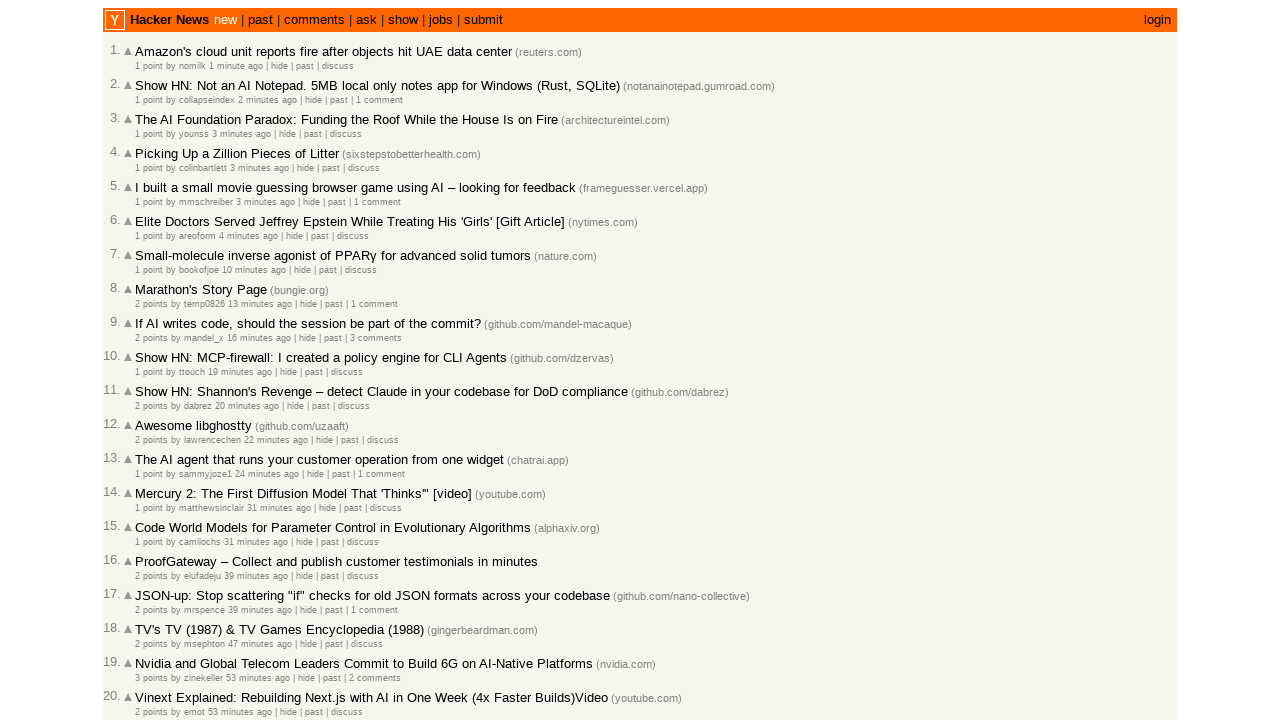

Verified main table structure exists on Hacker News page
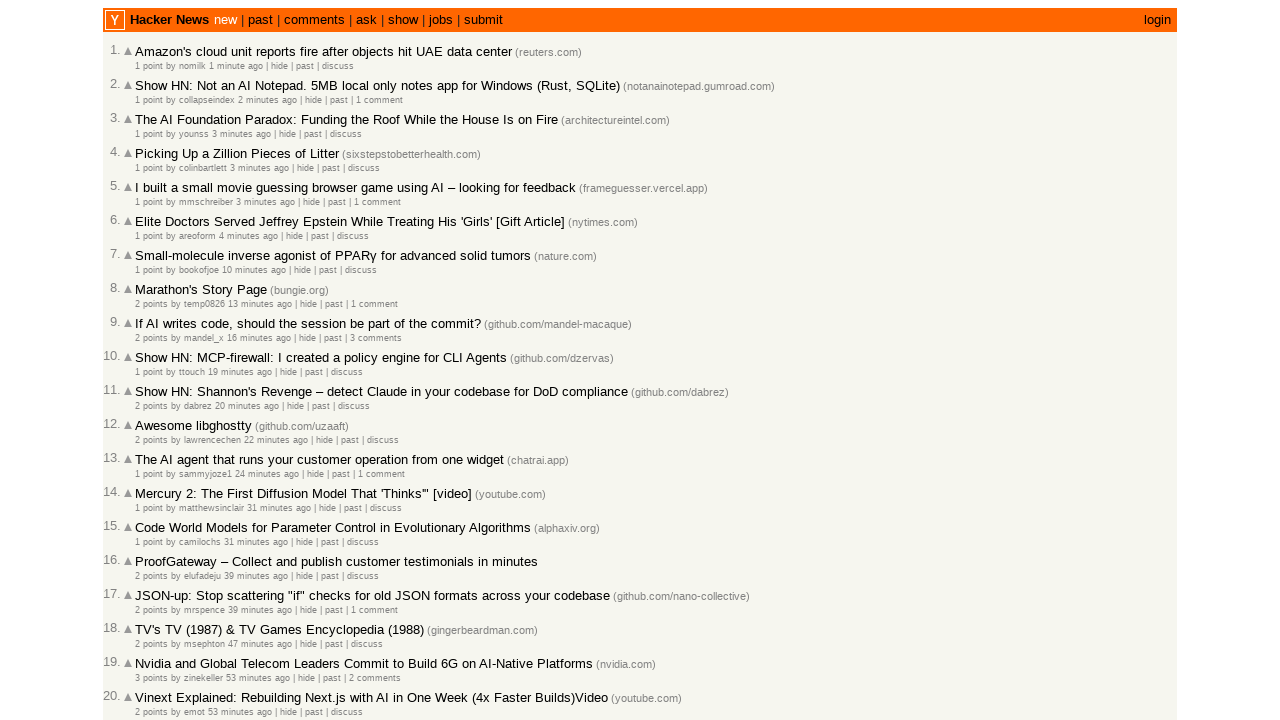

Verified article age spans are present
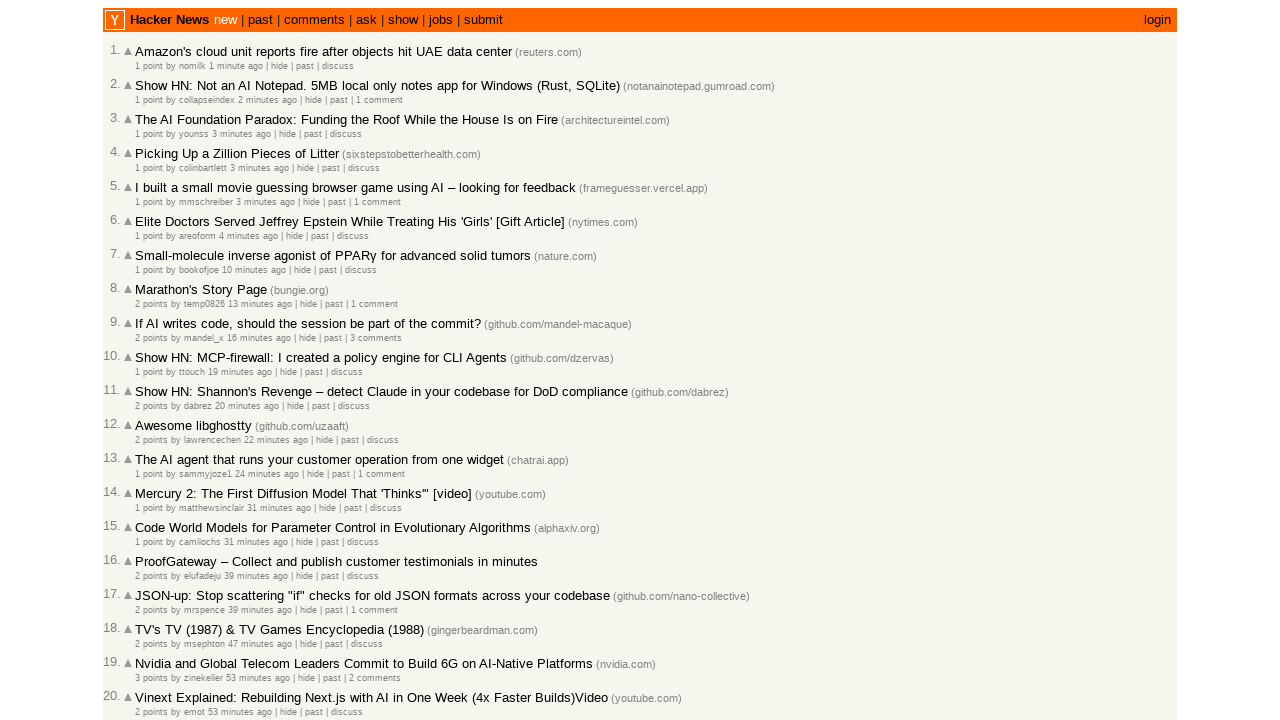

Clicked 'More' link to load next page of articles at (149, 616) on a.morelink
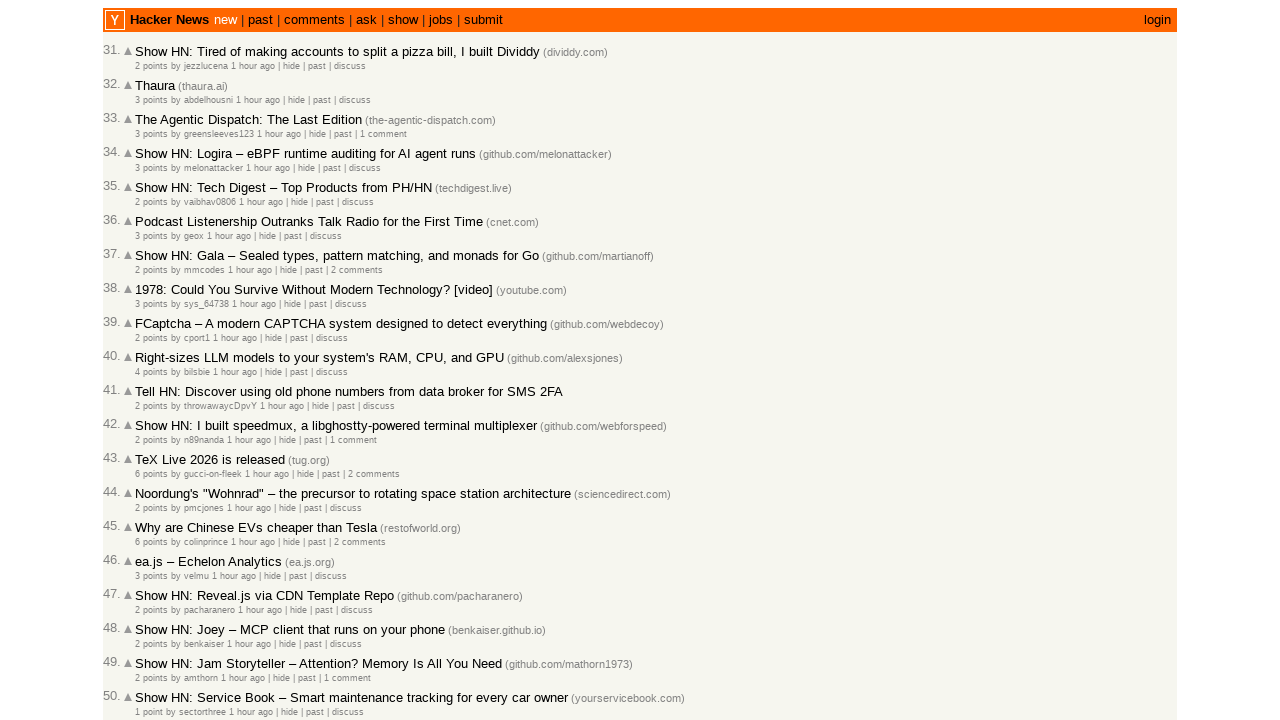

Waited for next page of articles to load
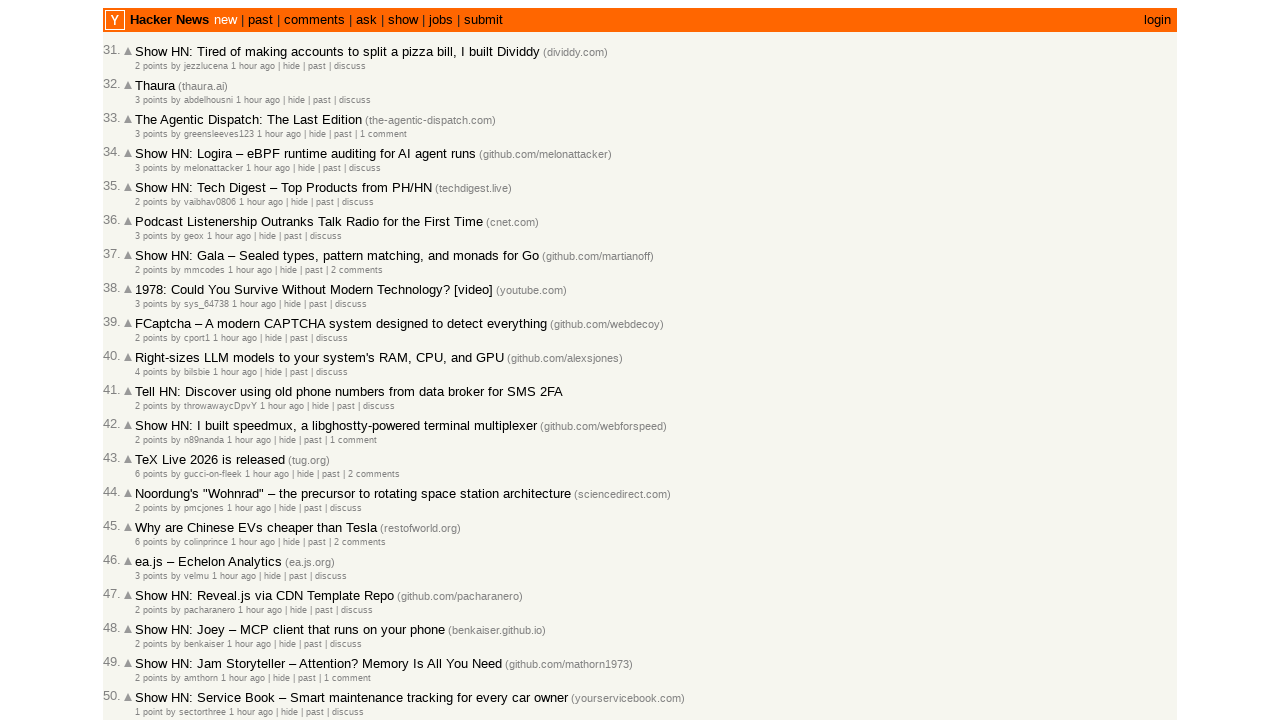

Clicked 'More' link again to load another page of articles at (149, 616) on a.morelink
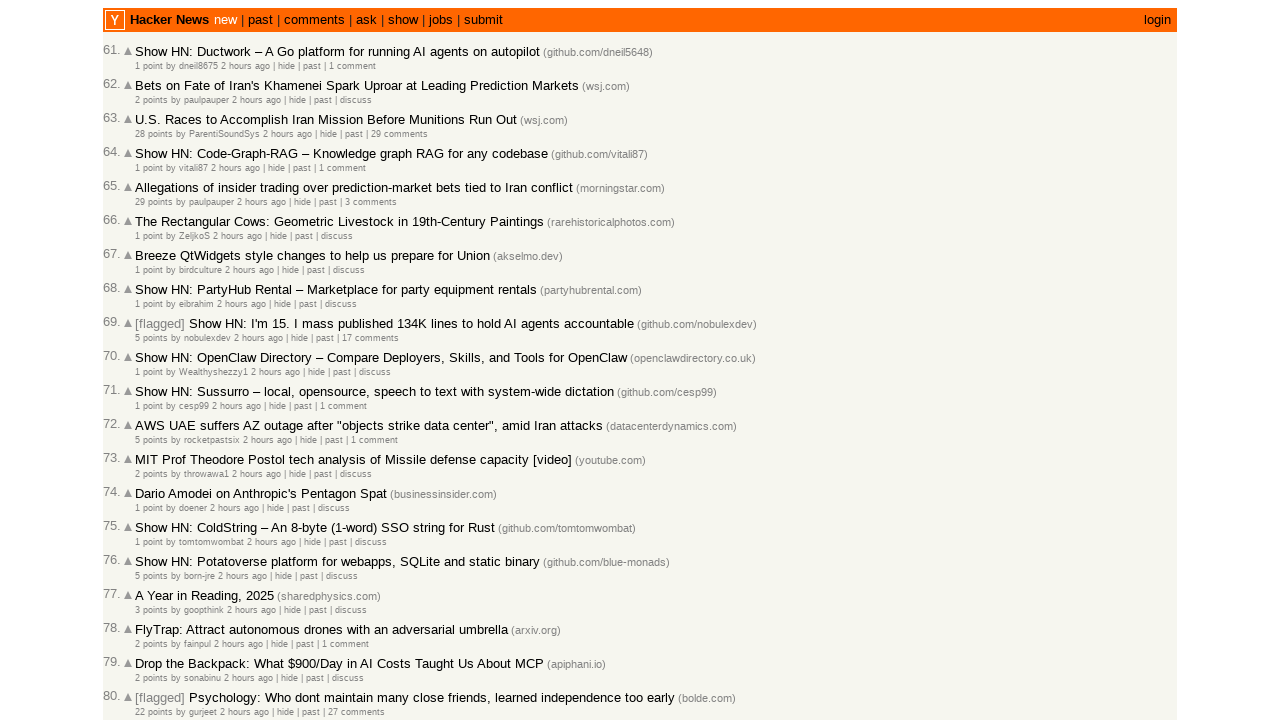

Waited for articles to load on third page
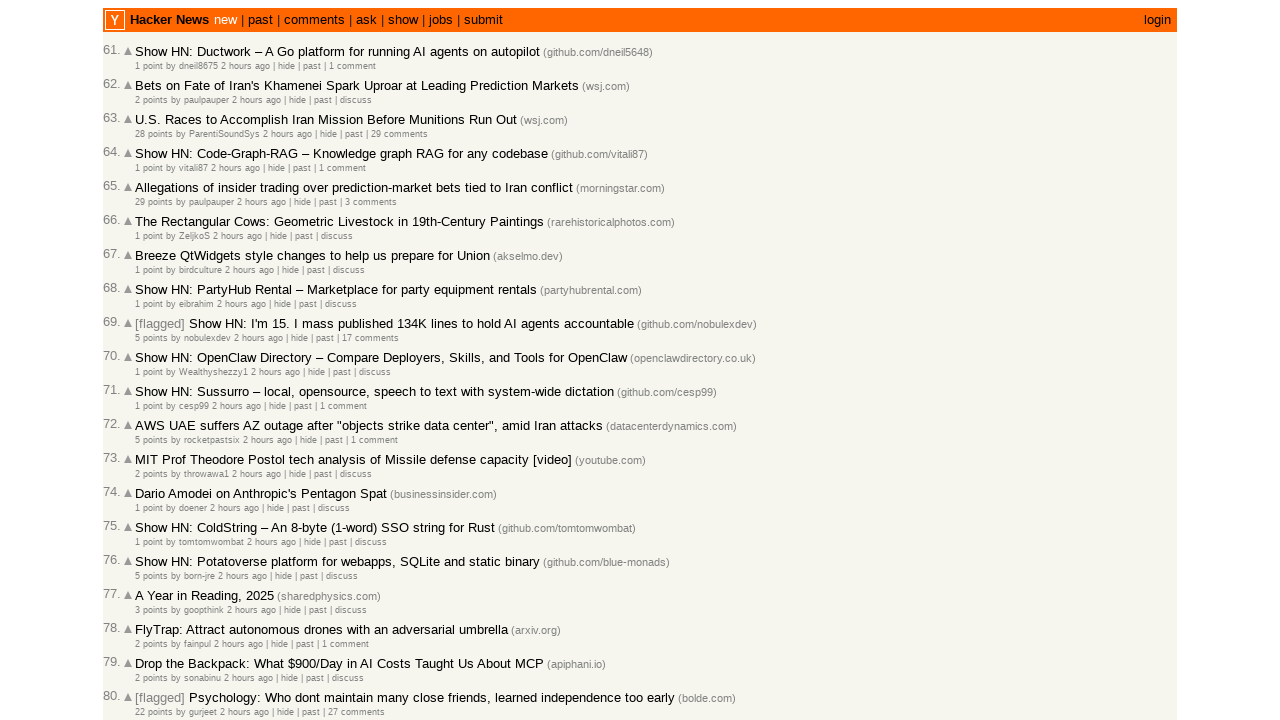

Clicked 'More' link one more time to load fourth page of articles at (149, 616) on a.morelink
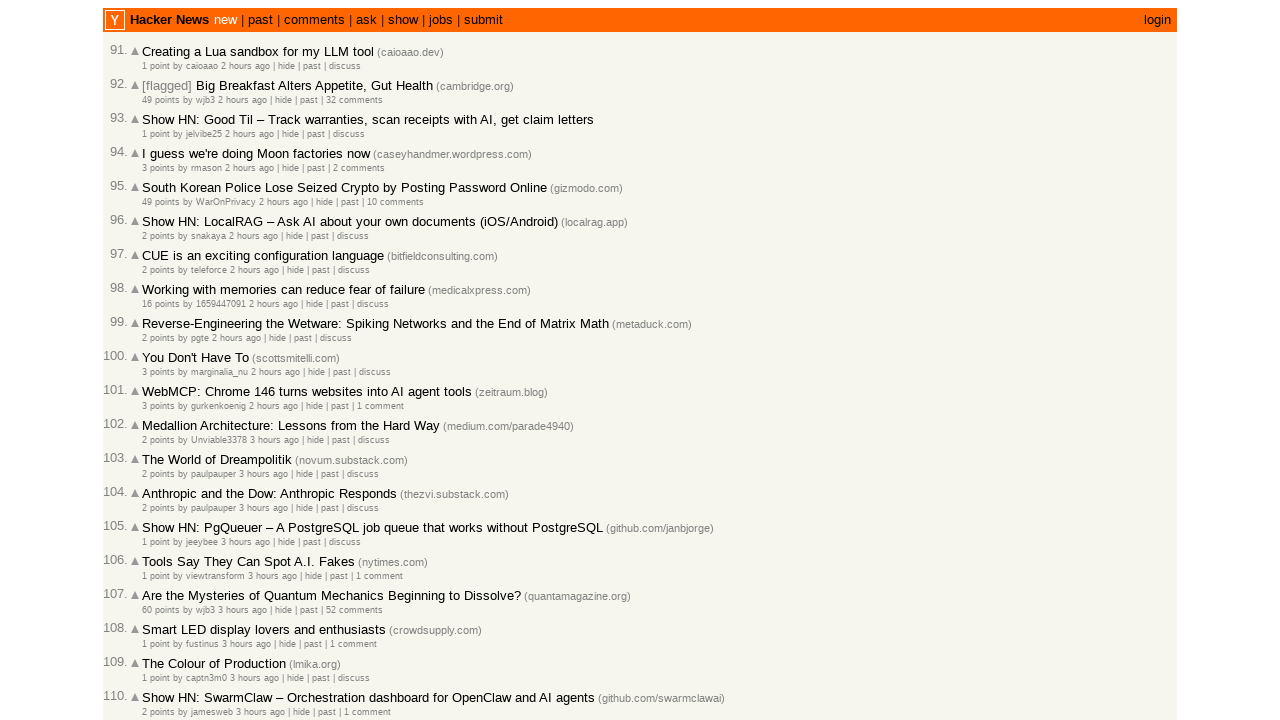

Verified final page loaded with articles - age spans present
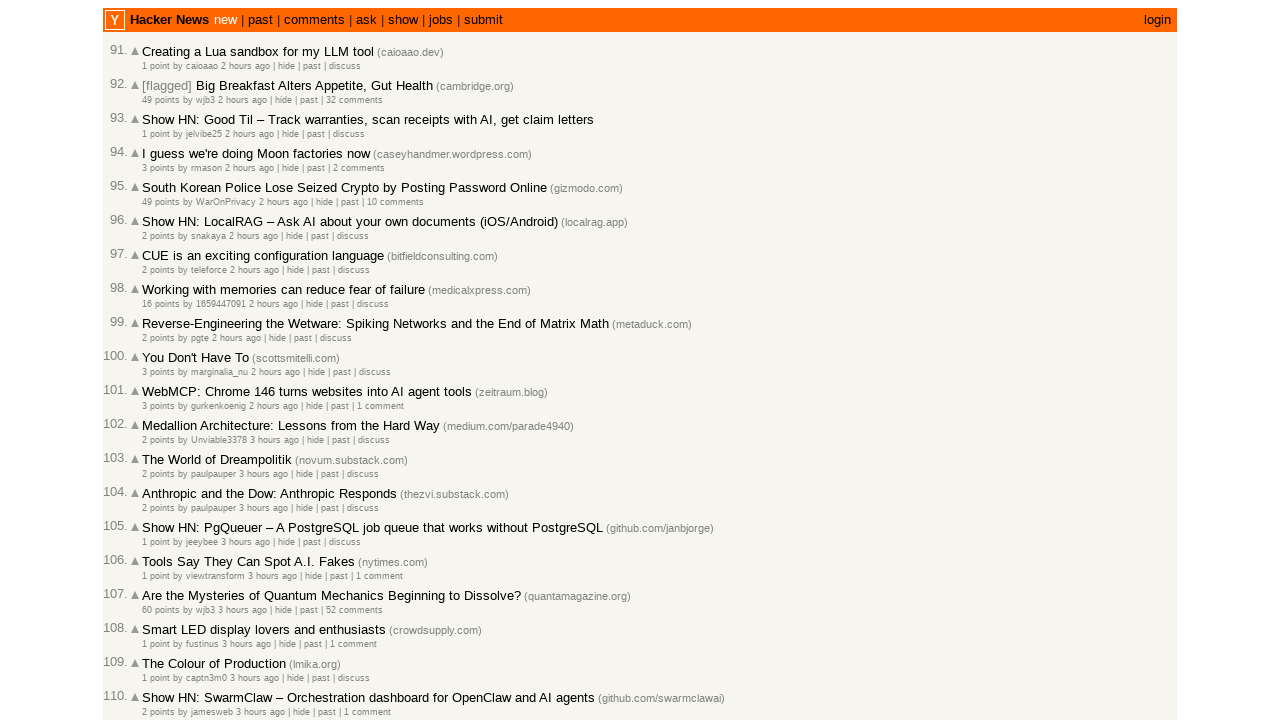

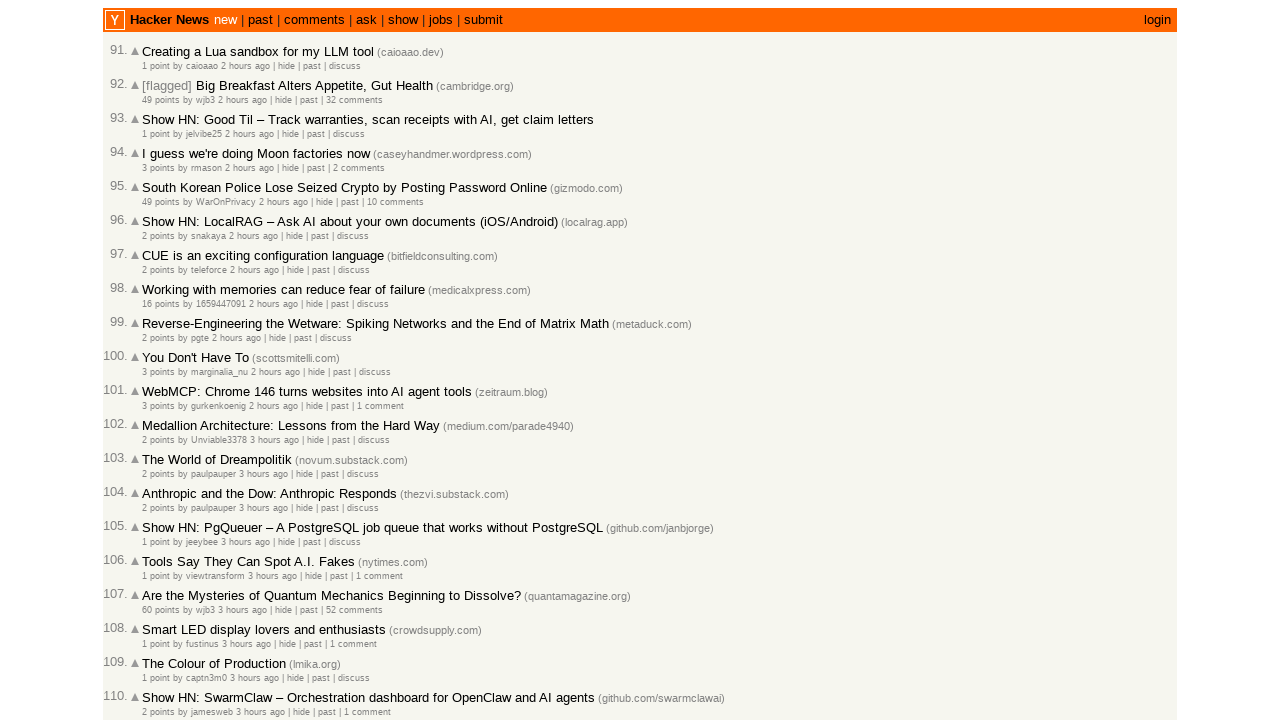